Tests the forgot password page UI elements by clicking the forgot password link and verifying that email field, submit button, and back to login link are displayed correctly.

Starting URL: https://atlas-web-qa.azurewebsites.net/

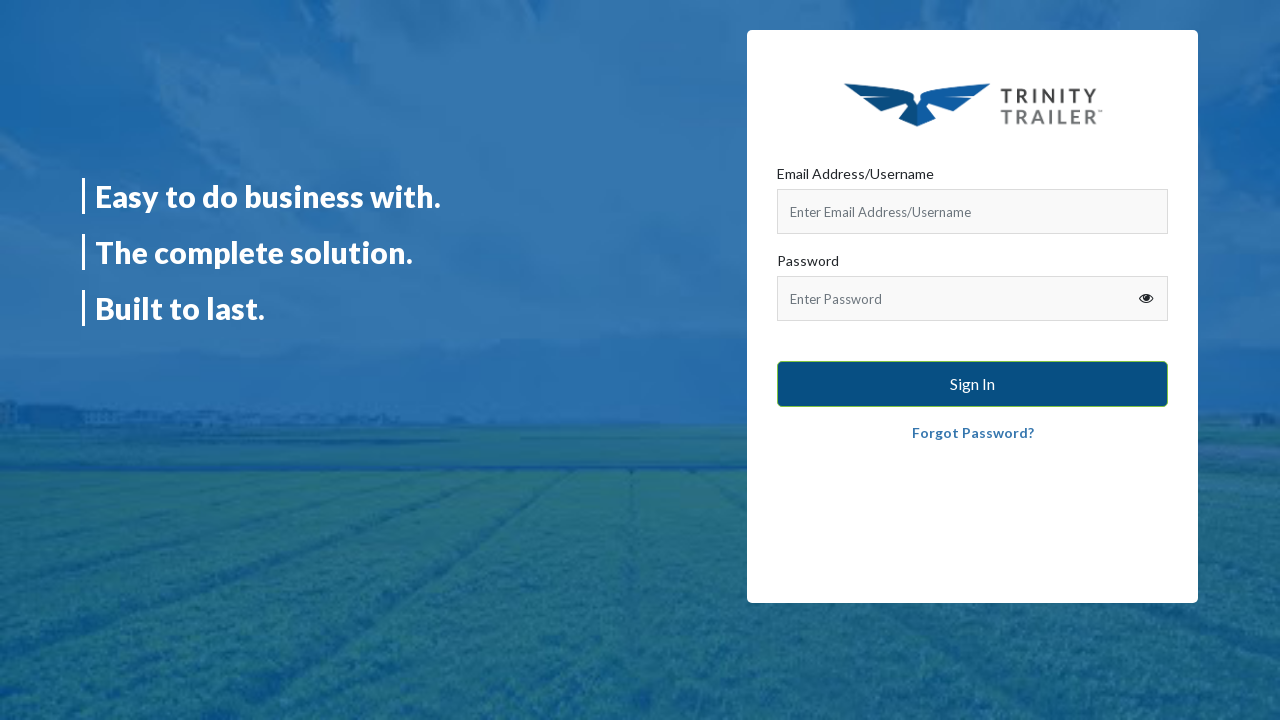

Clicked on Forgot Password link at (972, 433) on xpath=//a[text()='Forgot Password?']
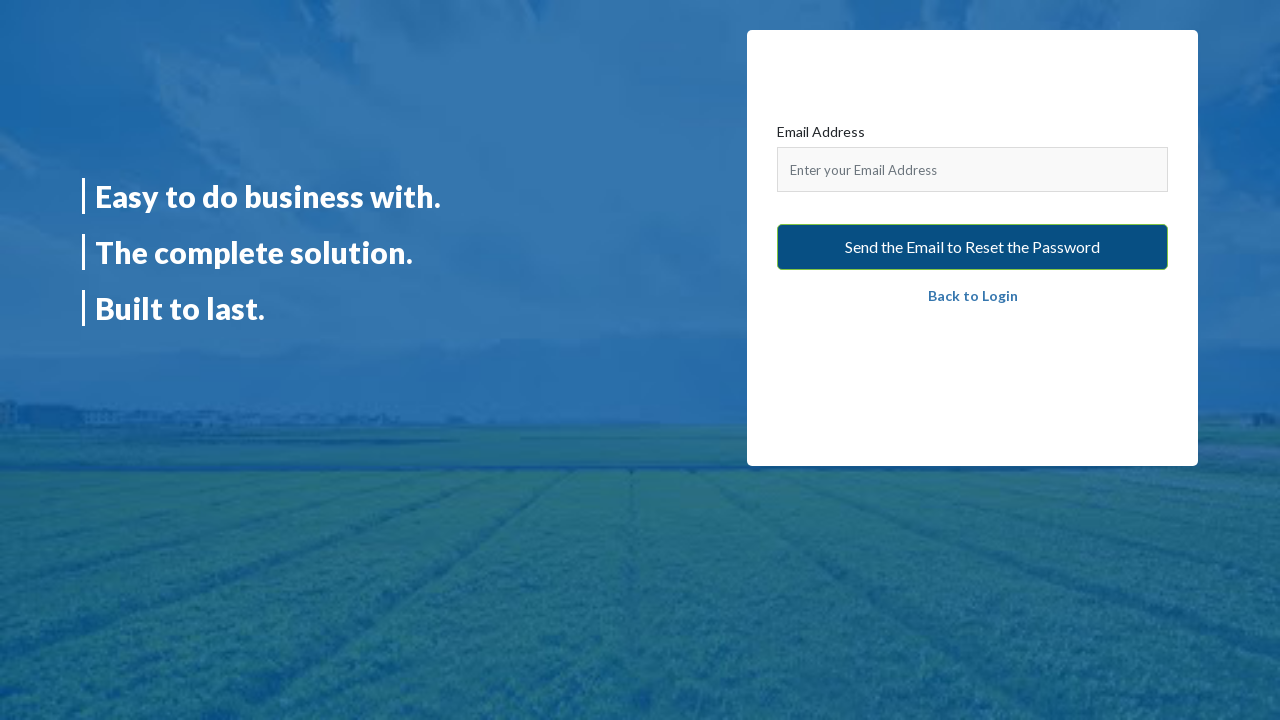

Navigated to forgot password page
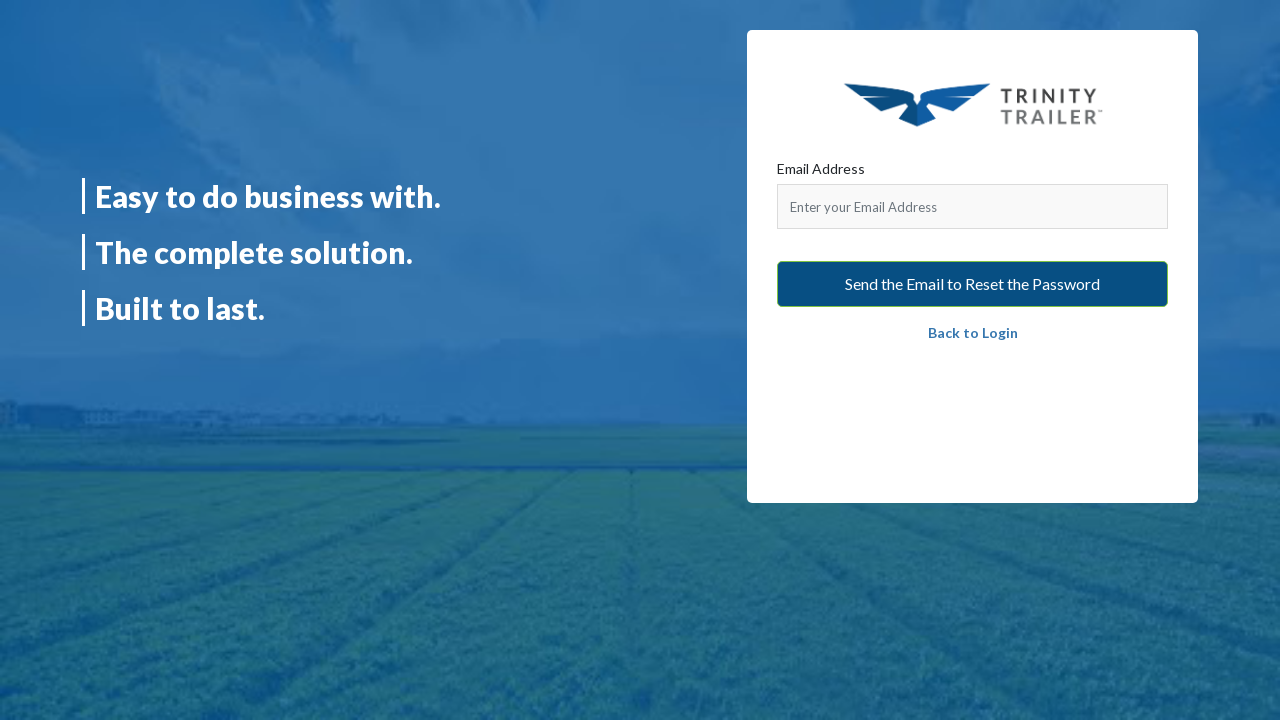

Email Address label is displayed
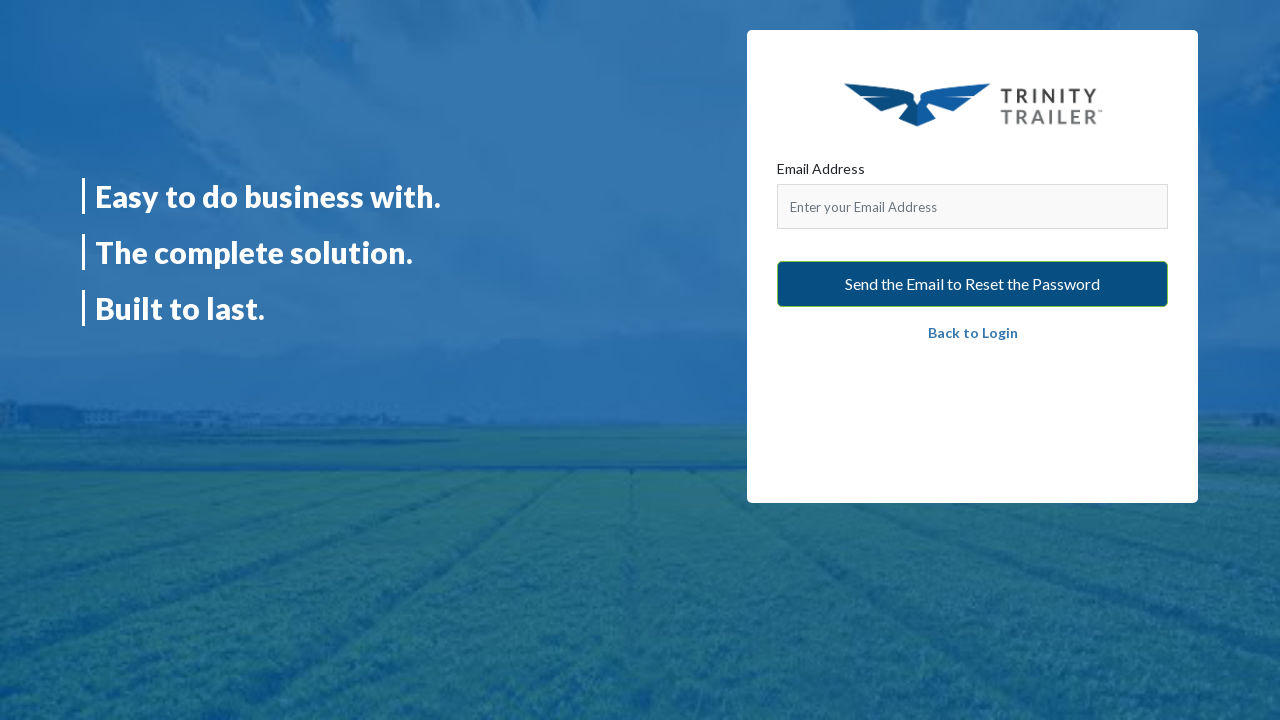

Email input field with placeholder is displayed
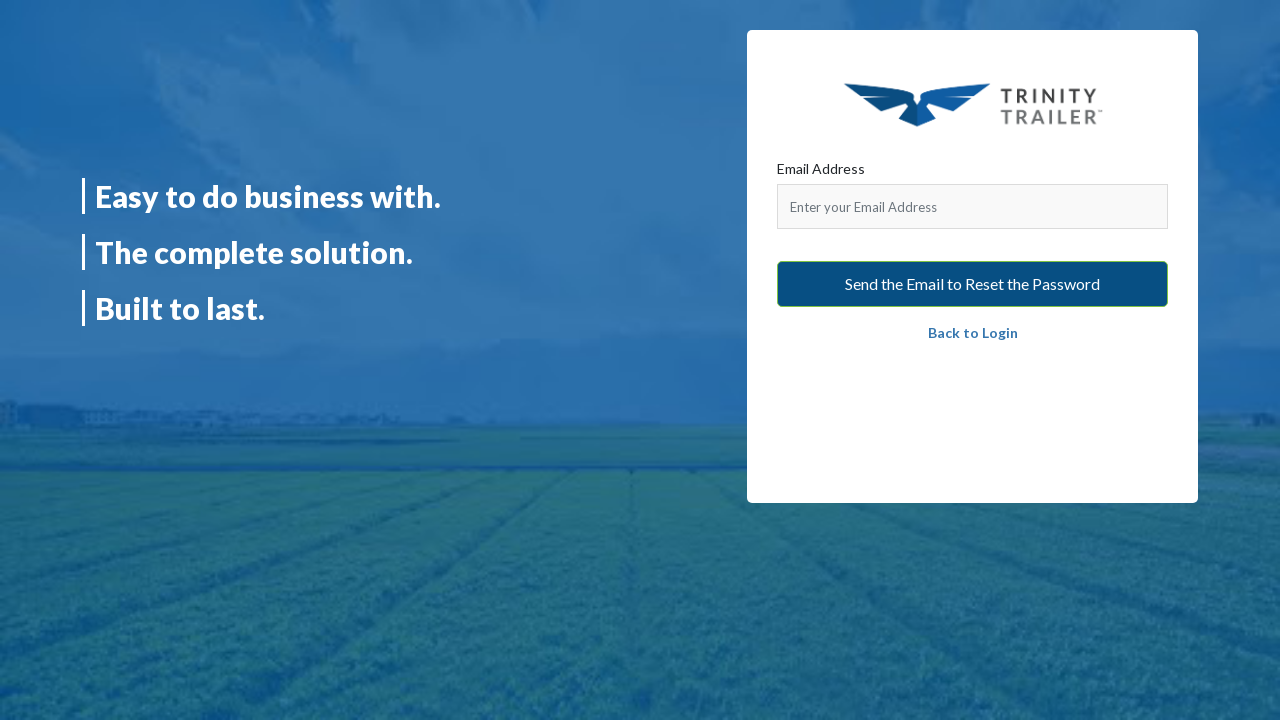

Submit button 'Send the Email to Reset the Password' is visible
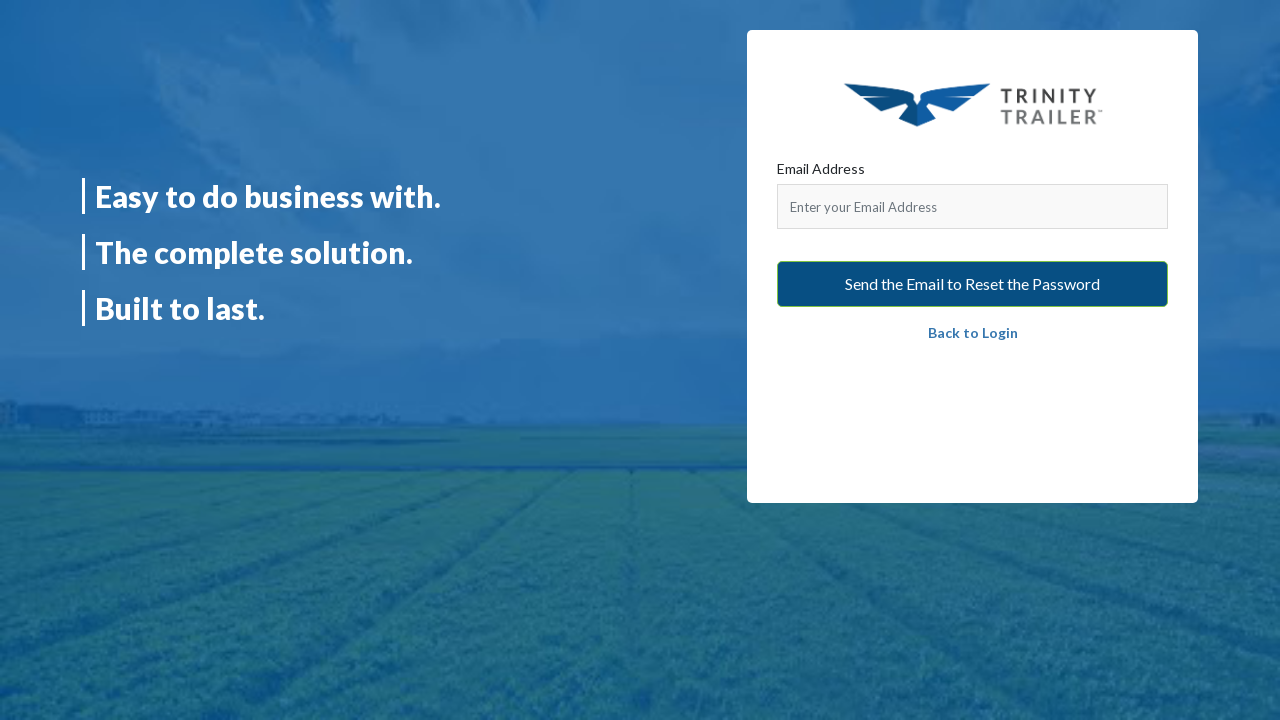

Back to Login link is displayed
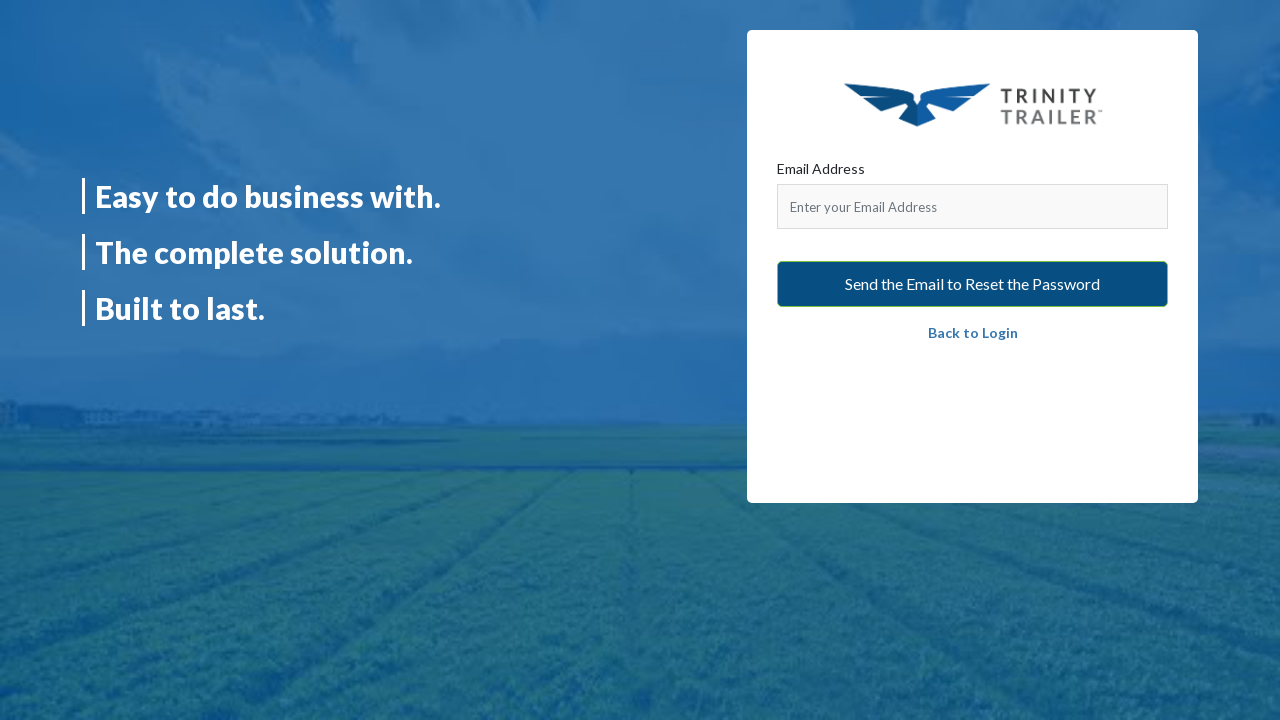

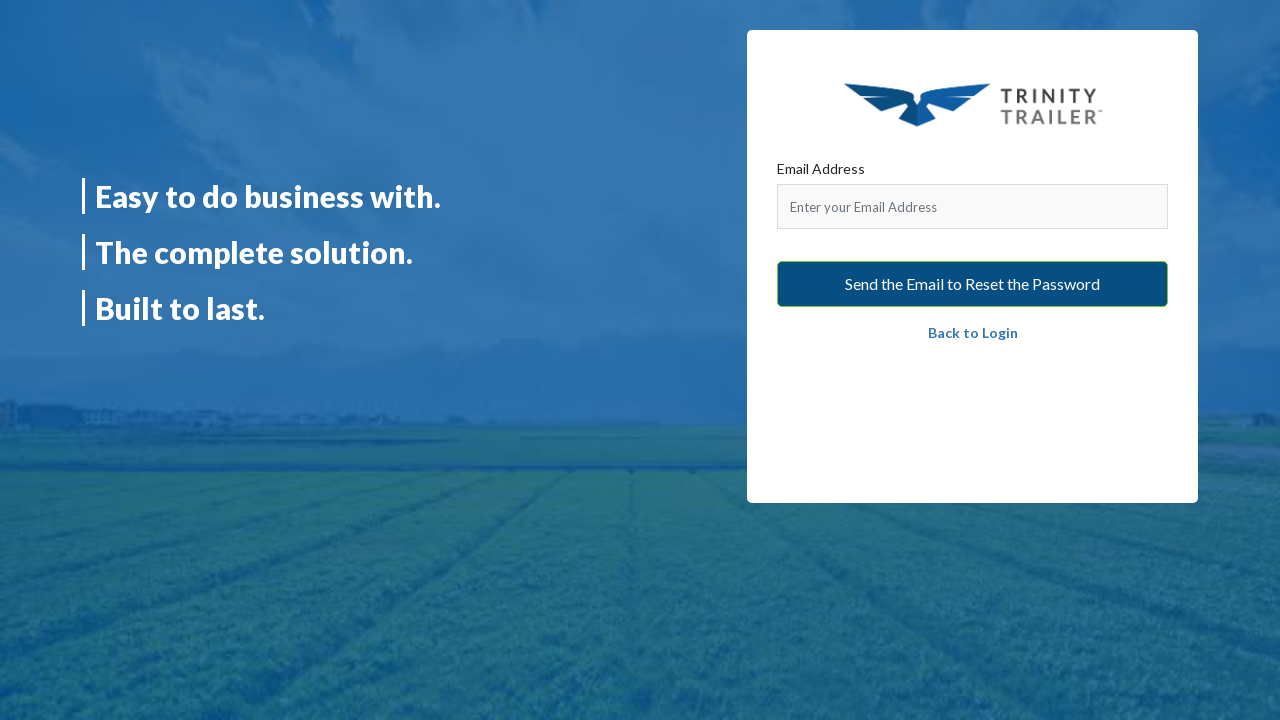